Navigates to Rahul Shetty Academy website and retrieves the current URL and page title for verification

Starting URL: https://rahulshettyacademy.com

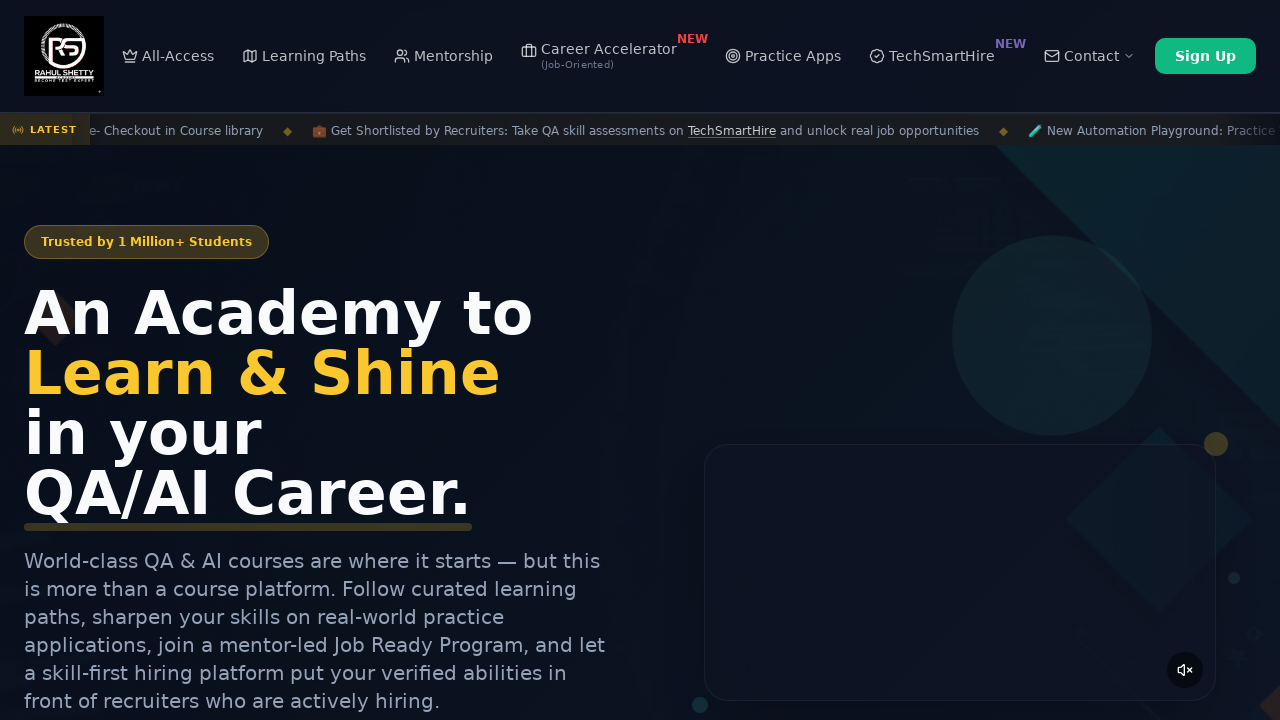

Retrieved current URL from page
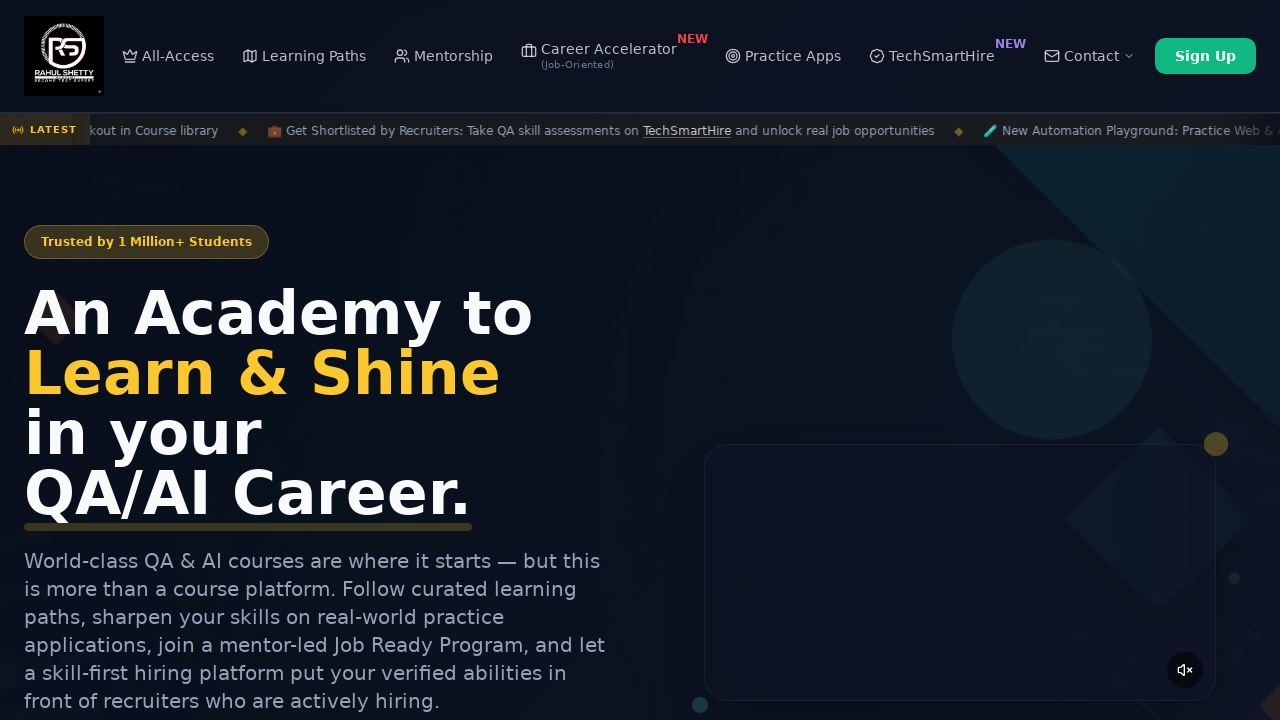

Retrieved page title
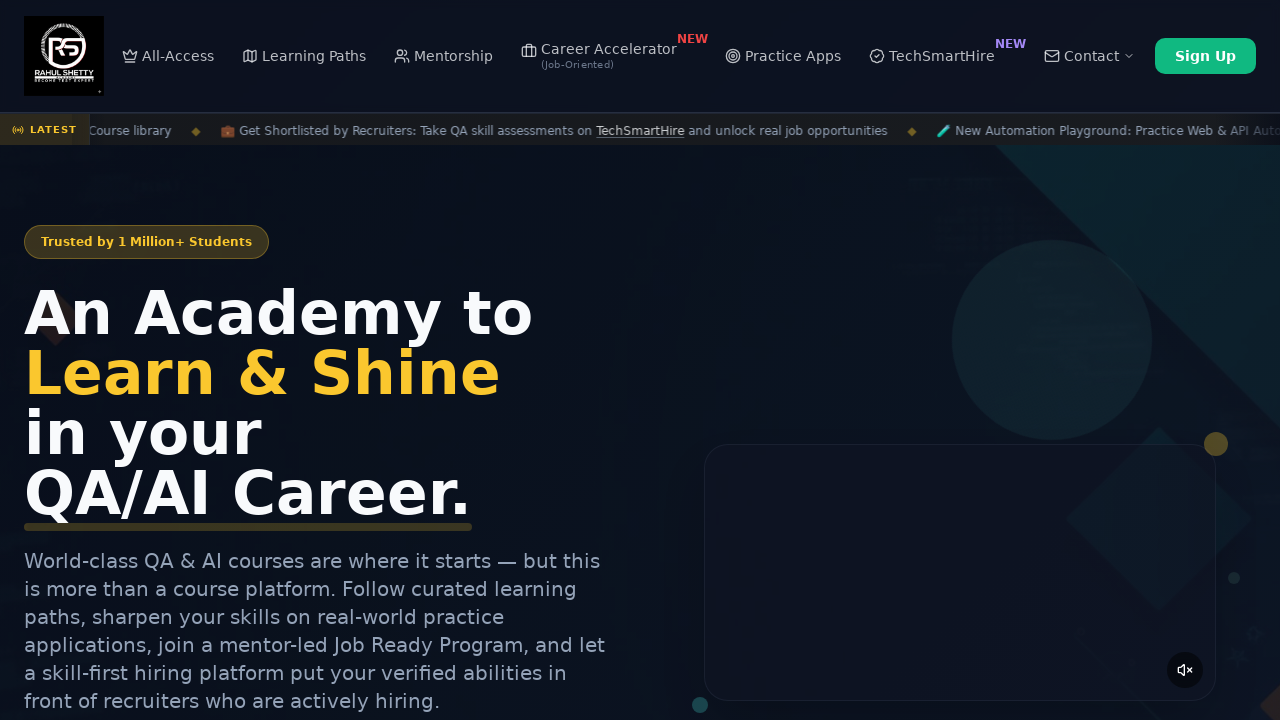

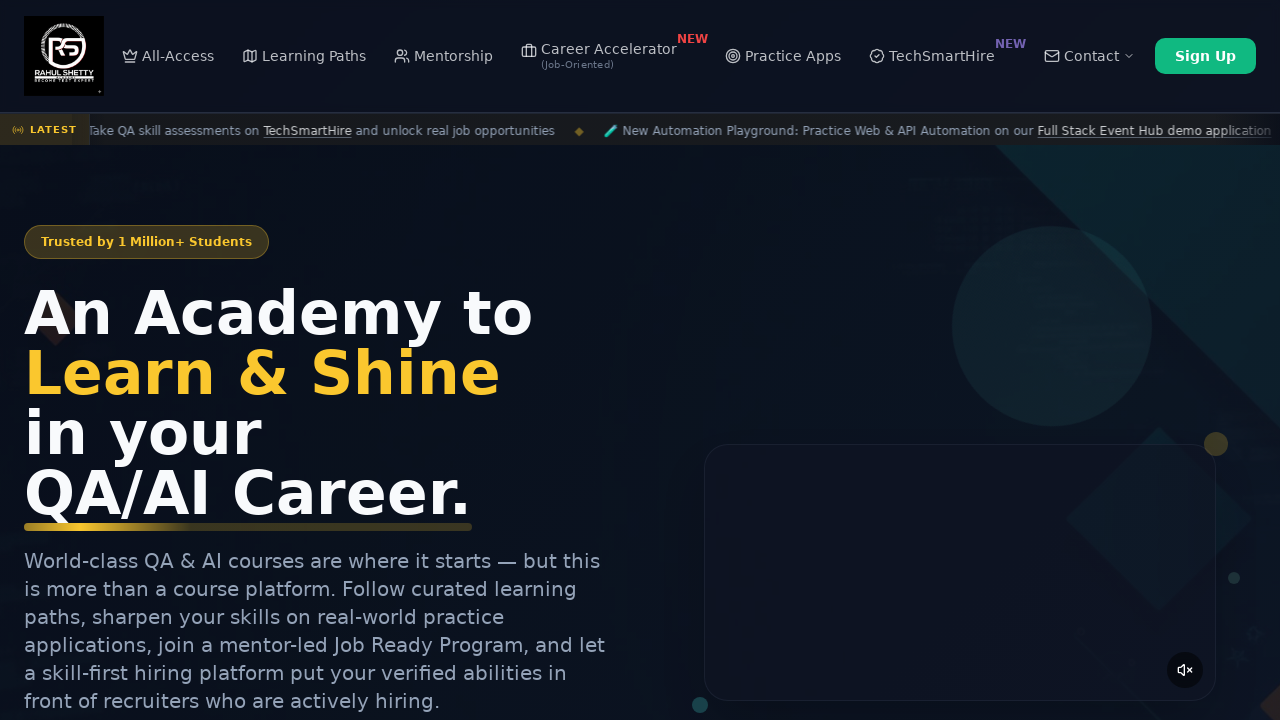